Tests dynamic controls by clicking a toggle button, waiting for a checkbox element to disappear, clicking the toggle again, and waiting for the element to reappear.

Starting URL: https://v1.training-support.net/selenium/dynamic-controls

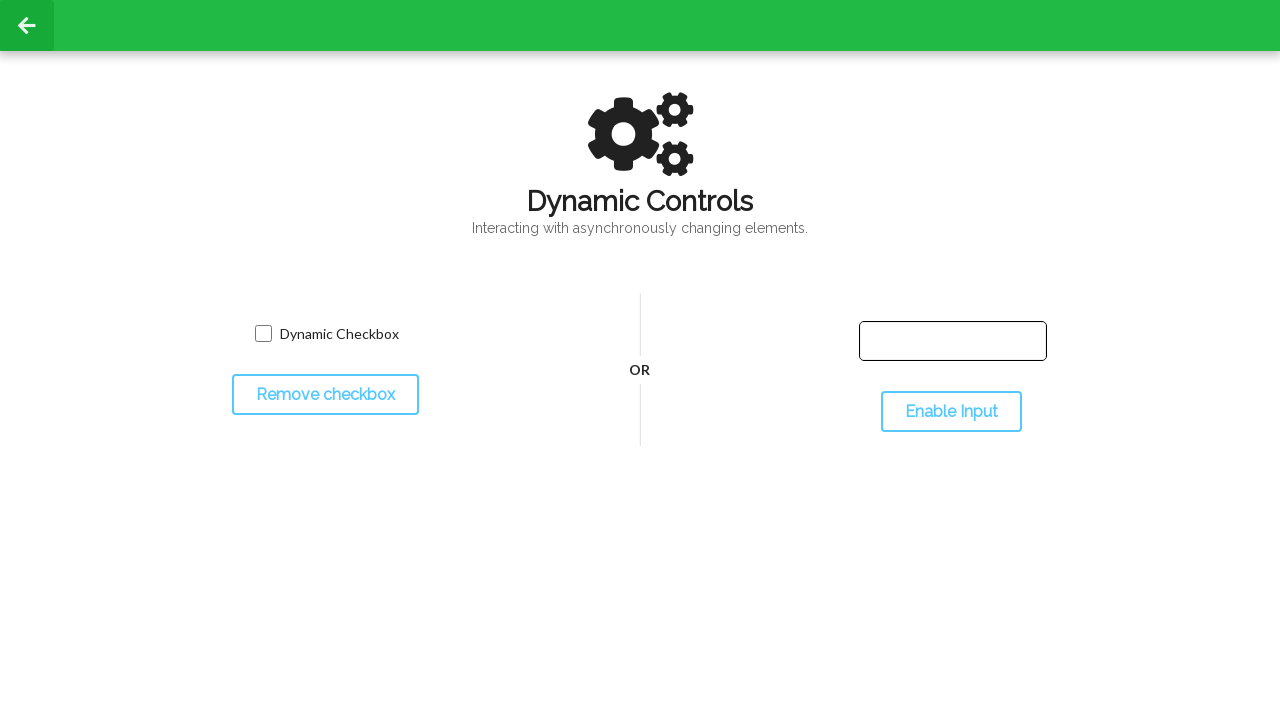

Clicked toggle button to hide the checkbox at (325, 395) on #toggleCheckbox
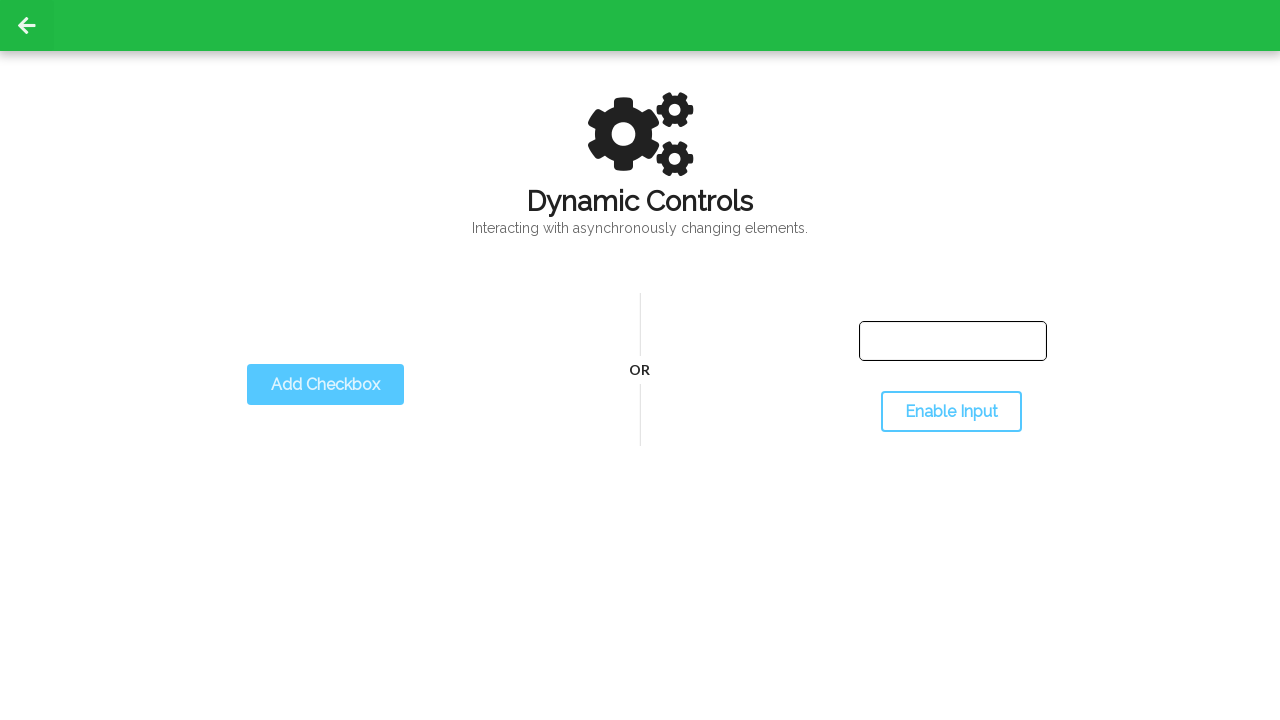

Waited for checkbox element to disappear
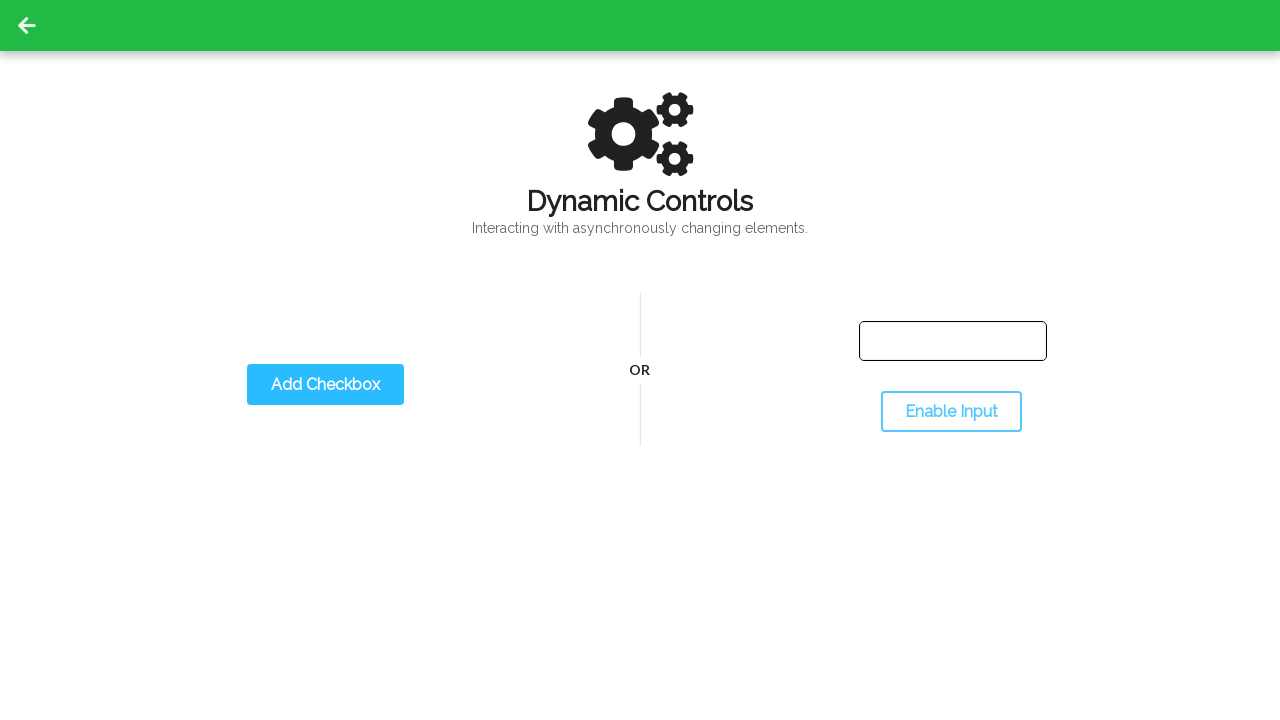

Clicked toggle button again to show the checkbox at (325, 385) on #toggleCheckbox
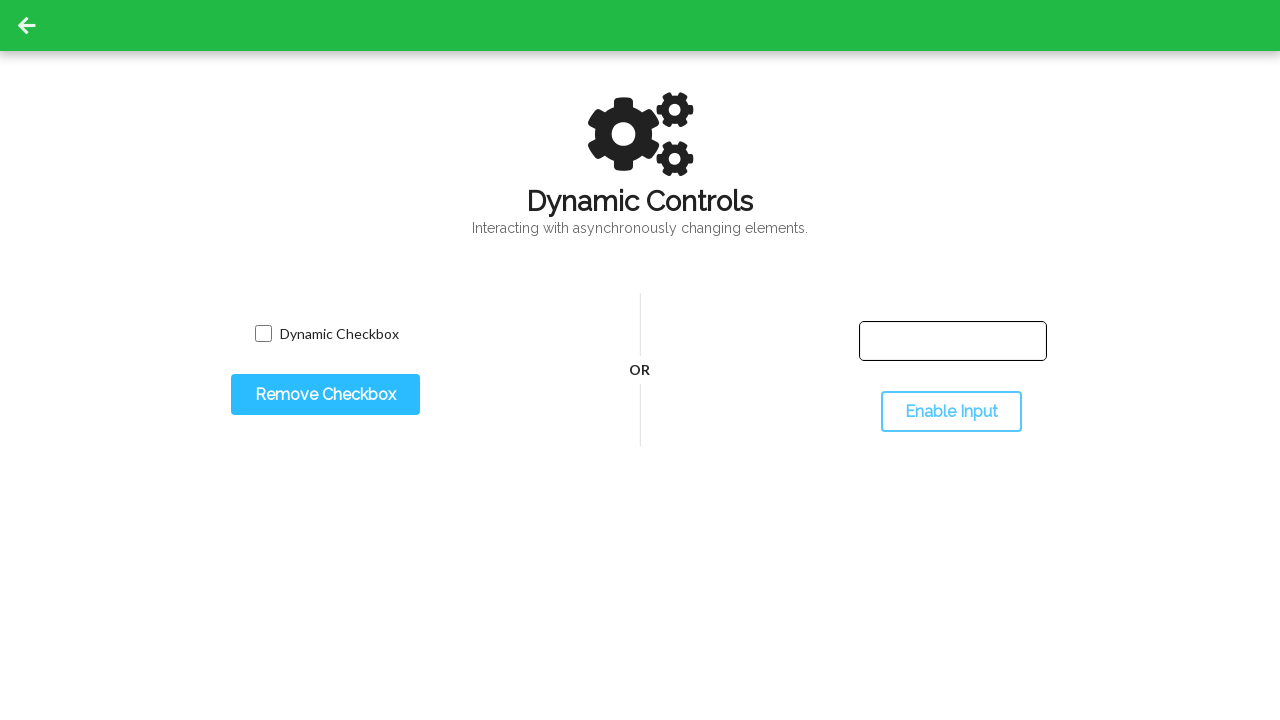

Waited for checkbox element to reappear
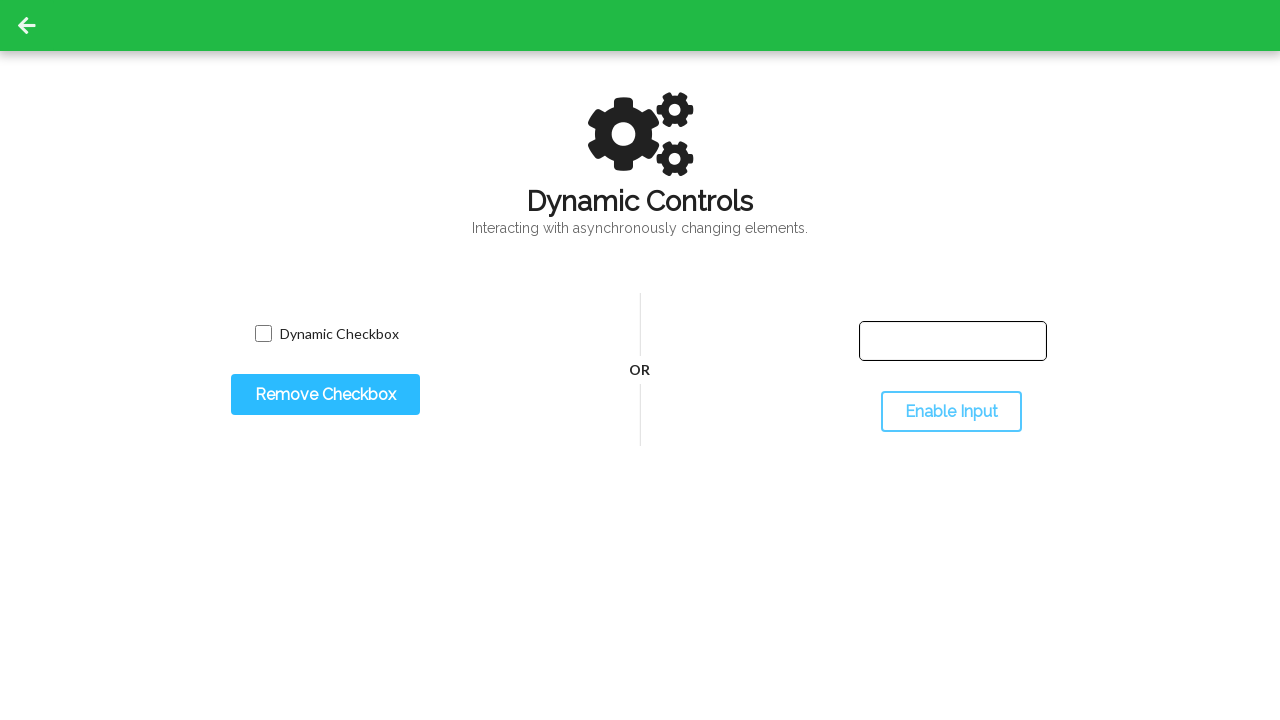

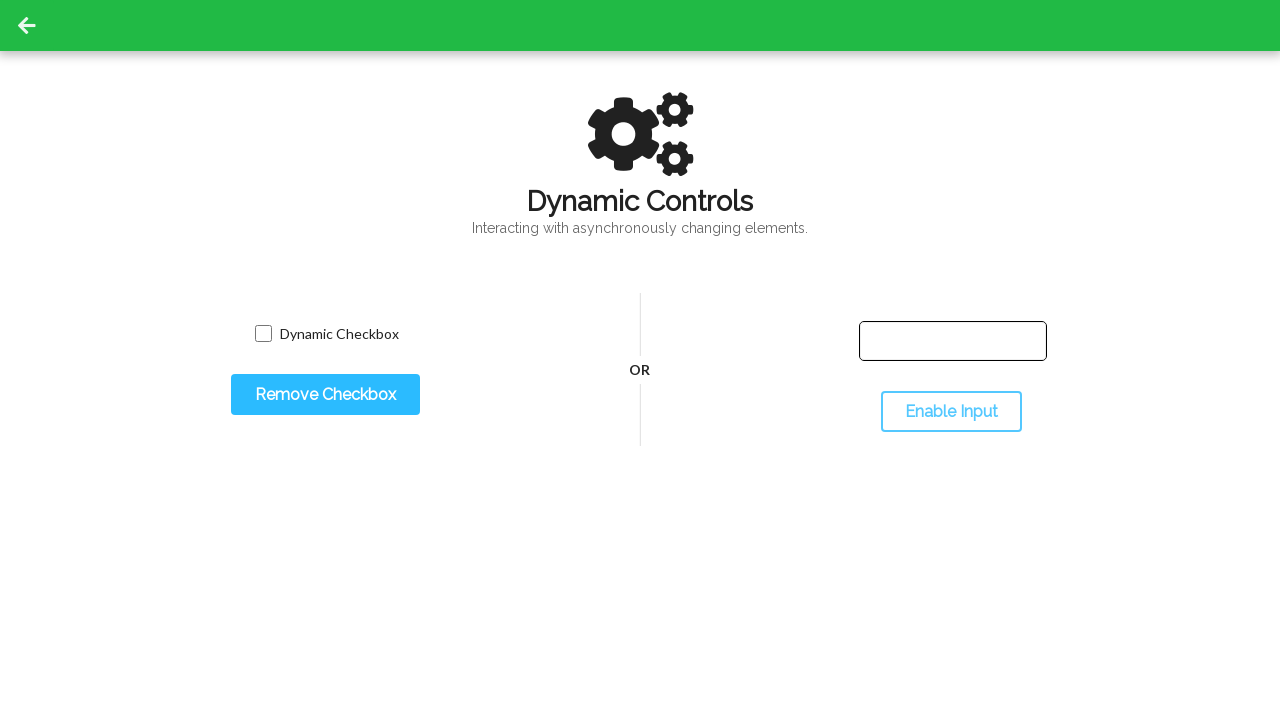